Tests finding and clicking a link by its text (a calculated number), then fills out a form with personal information (first name, last name, city, country) and submits it.

Starting URL: http://suninjuly.github.io/find_link_text

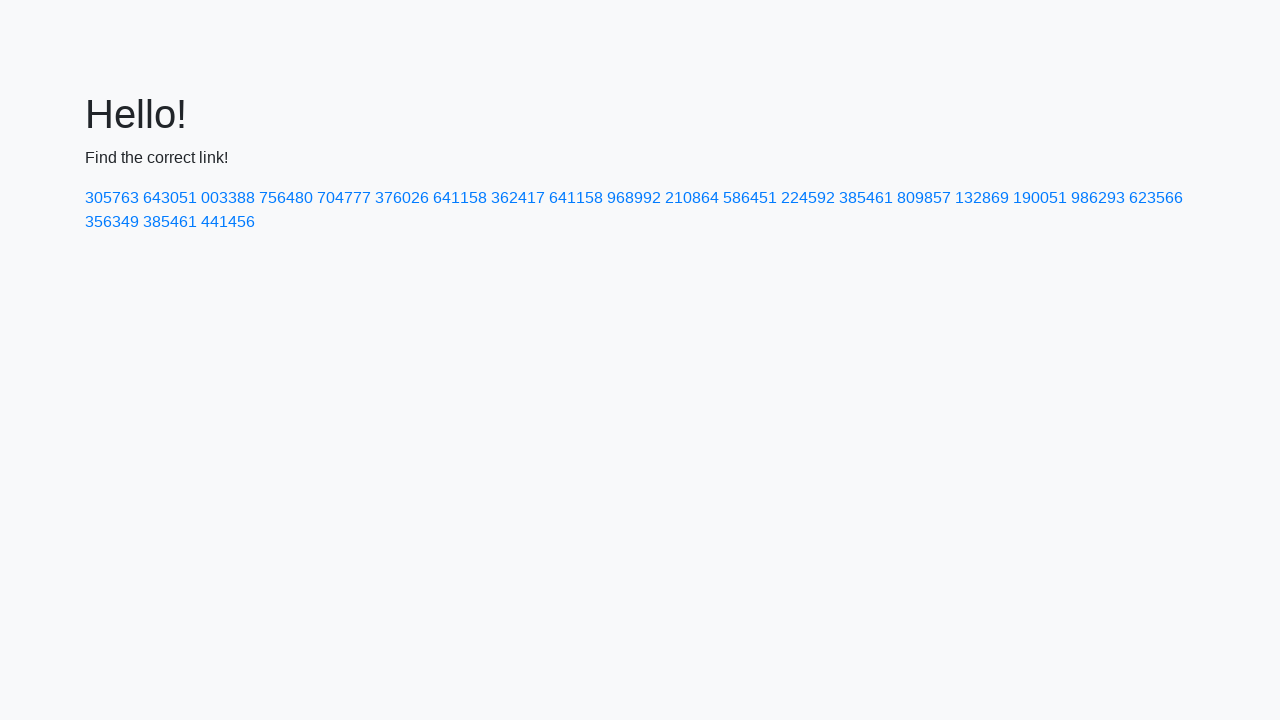

Calculated link text number: 224592
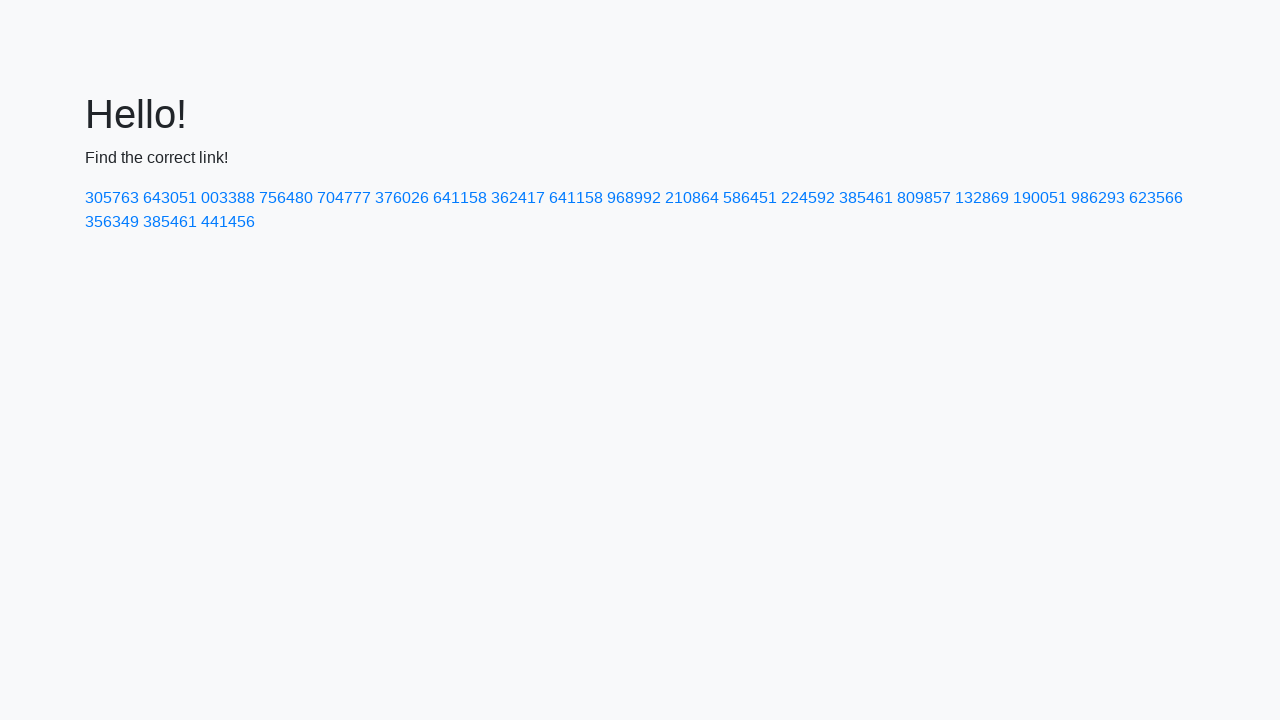

Clicked link with text '224592' at (808, 198) on text=224592
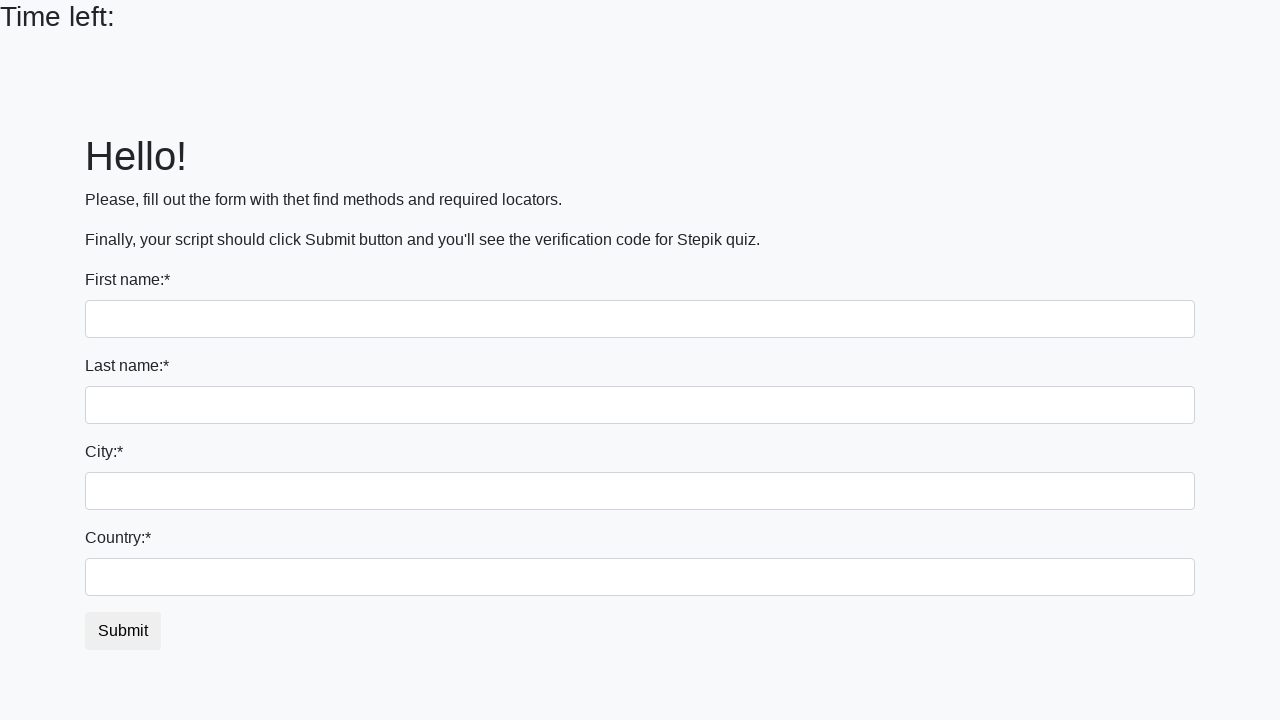

Form page loaded and input fields are visible
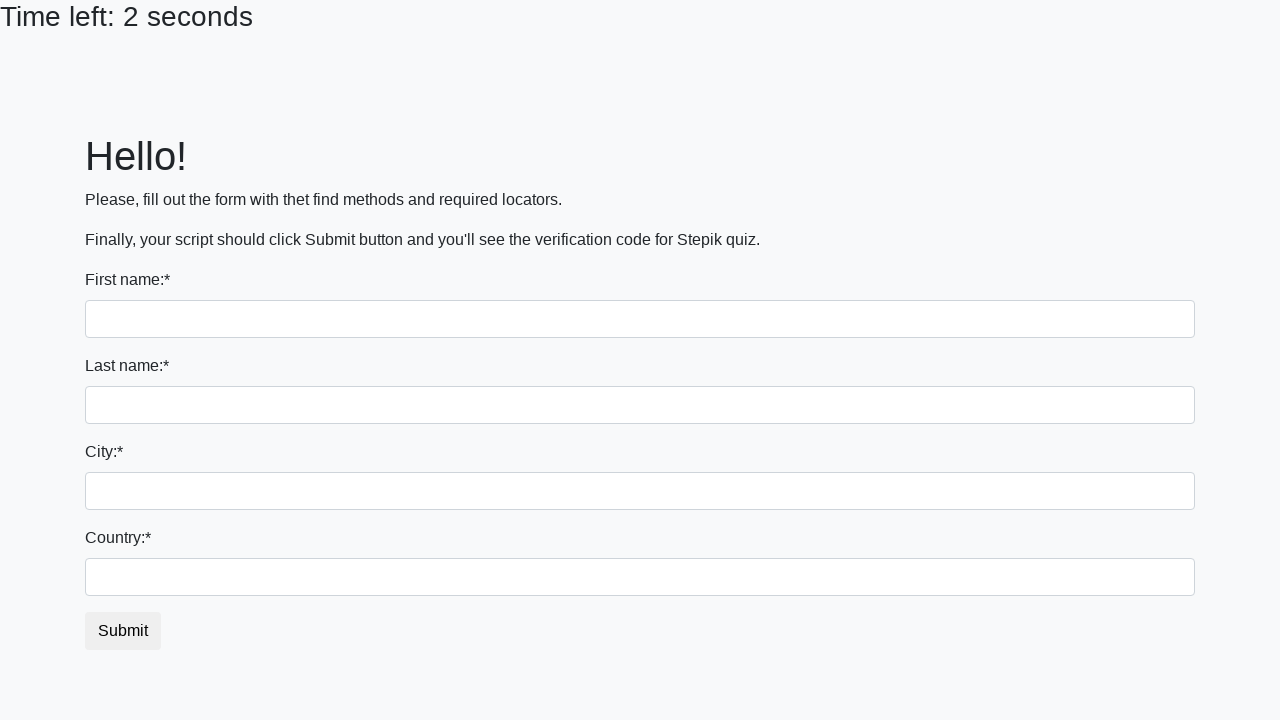

Filled first name field with 'Ivan' on input
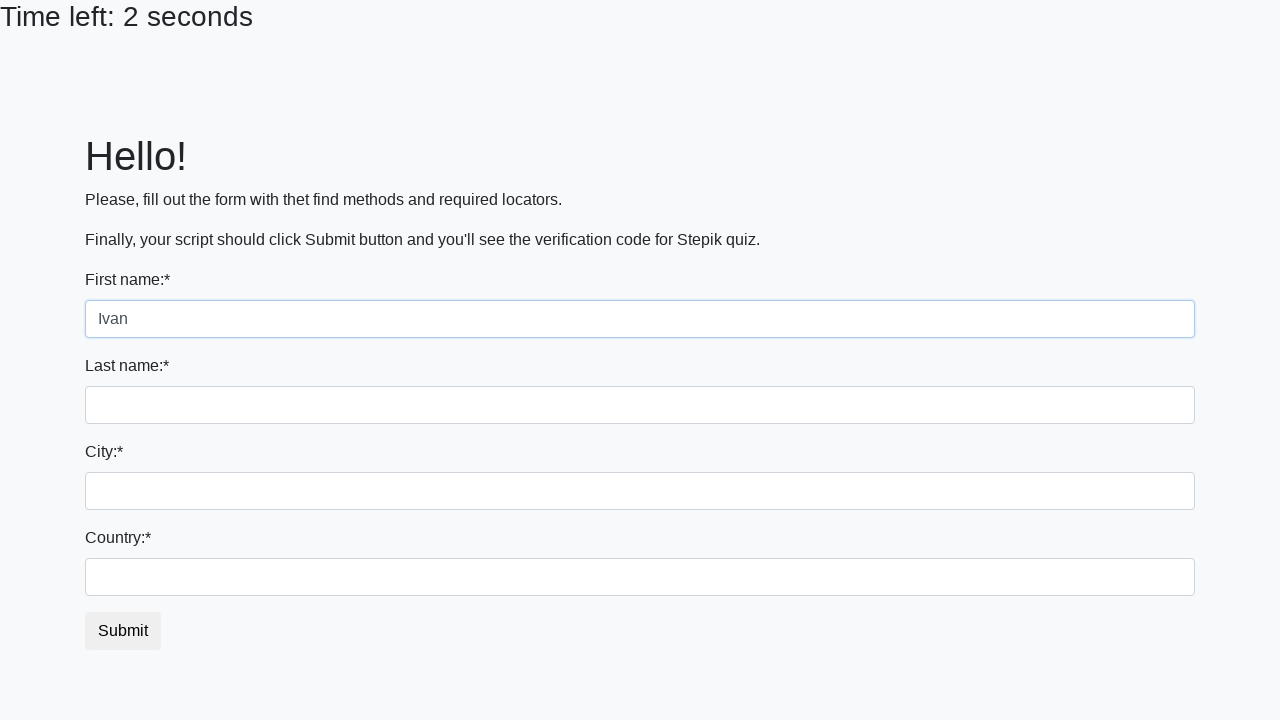

Filled last name field with 'Petrov' on input[name='last_name']
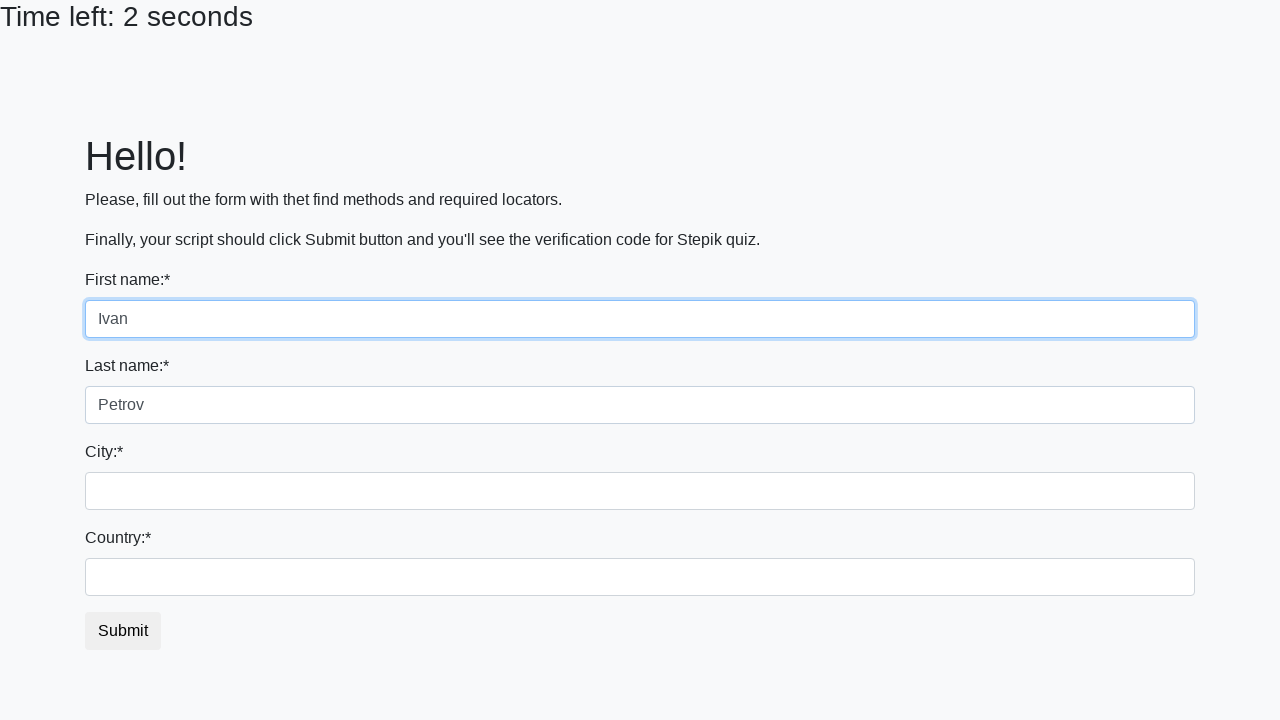

Filled city field with 'Smolensk' on .city
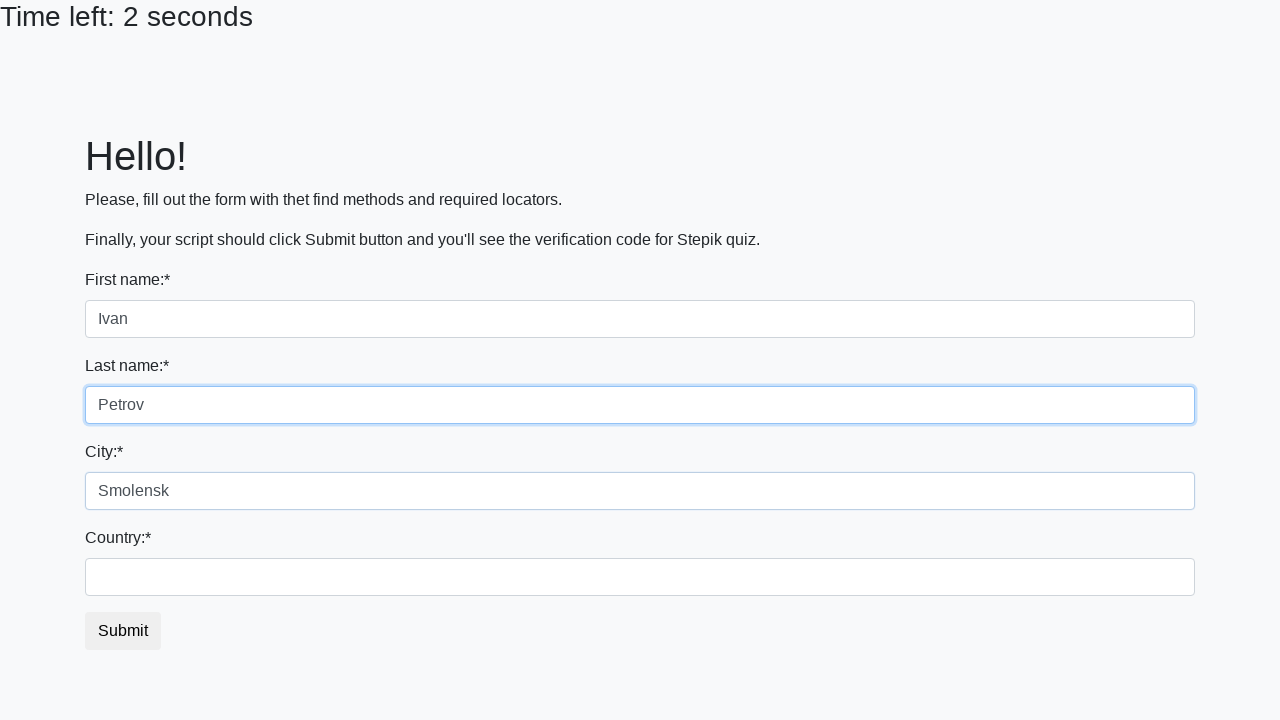

Filled country field with 'Russia' on #country
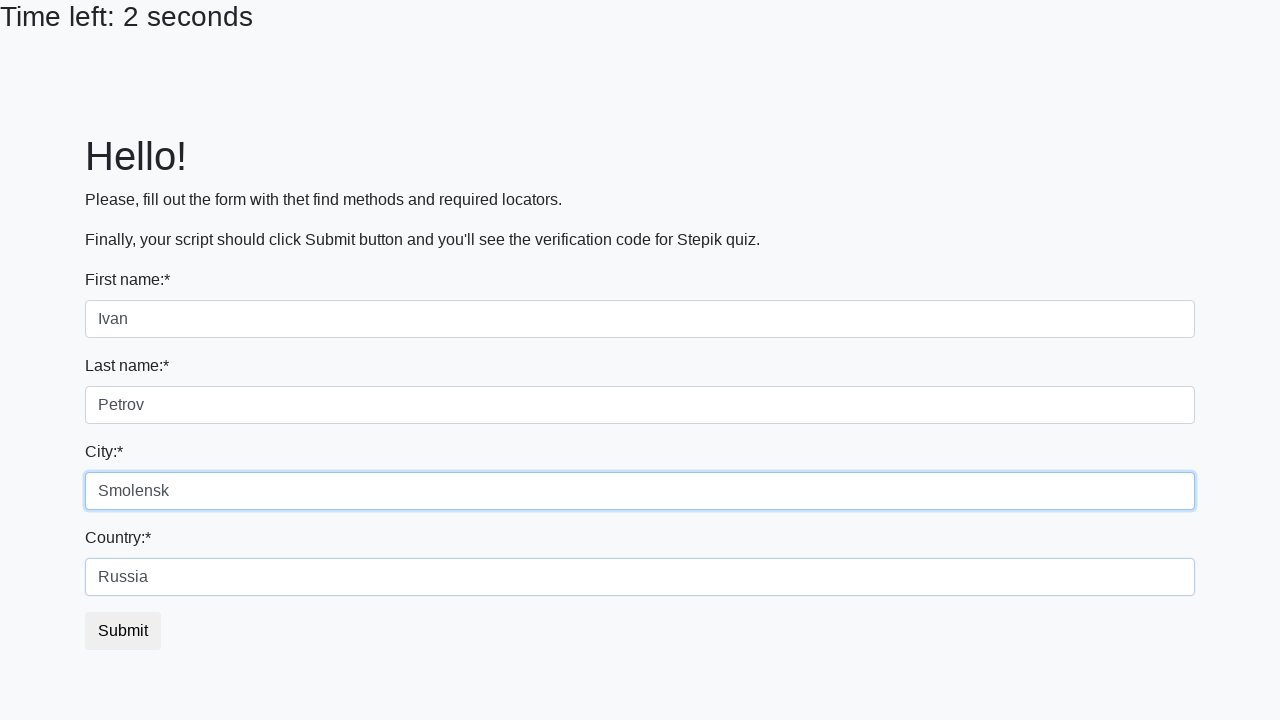

Clicked submit button to submit the form at (123, 631) on button.btn
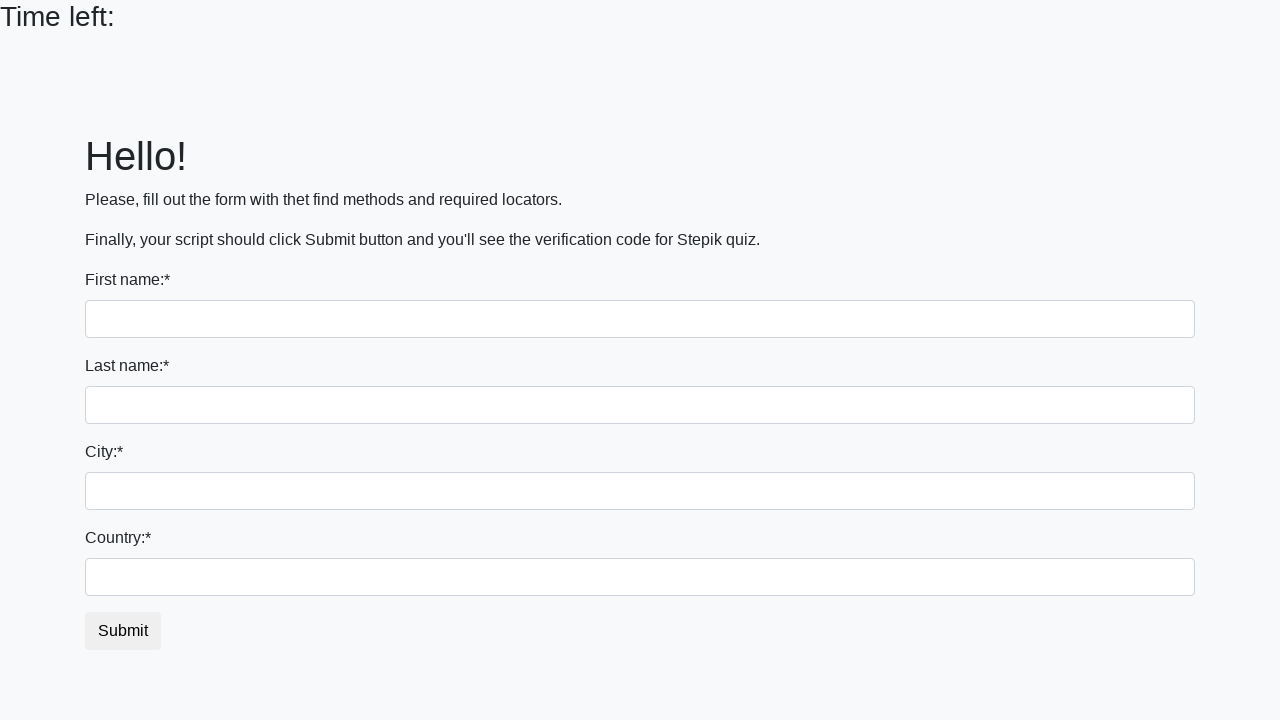

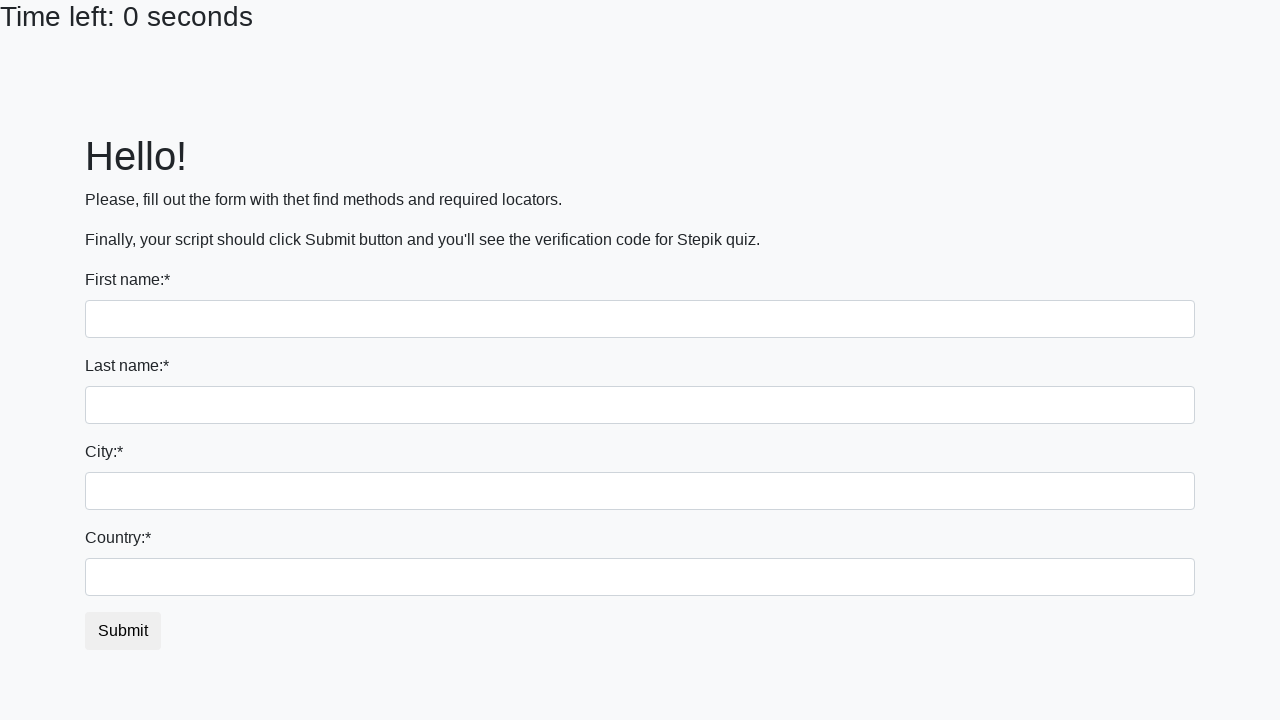